Navigates to OrangeHRM demo site (note: original script has typo in URL)

Starting URL: https://opensource-demo.orangehrmlive.com/

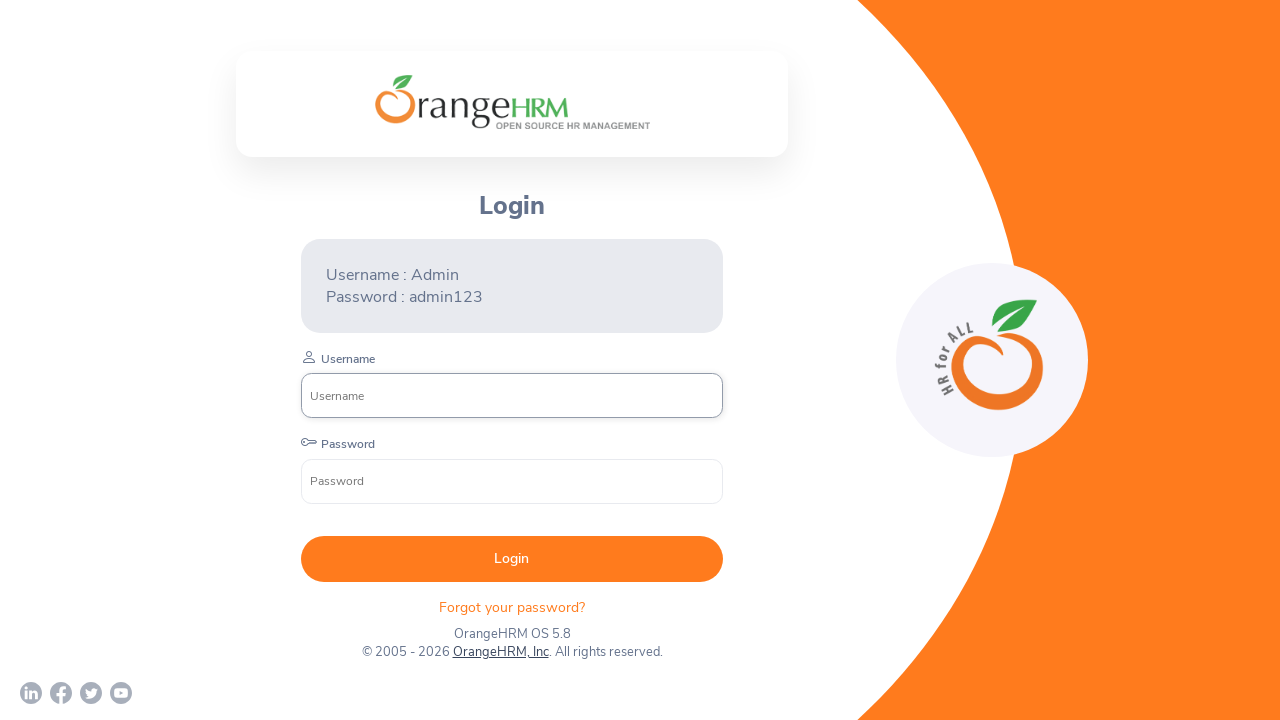

Navigated to OrangeHRM demo site
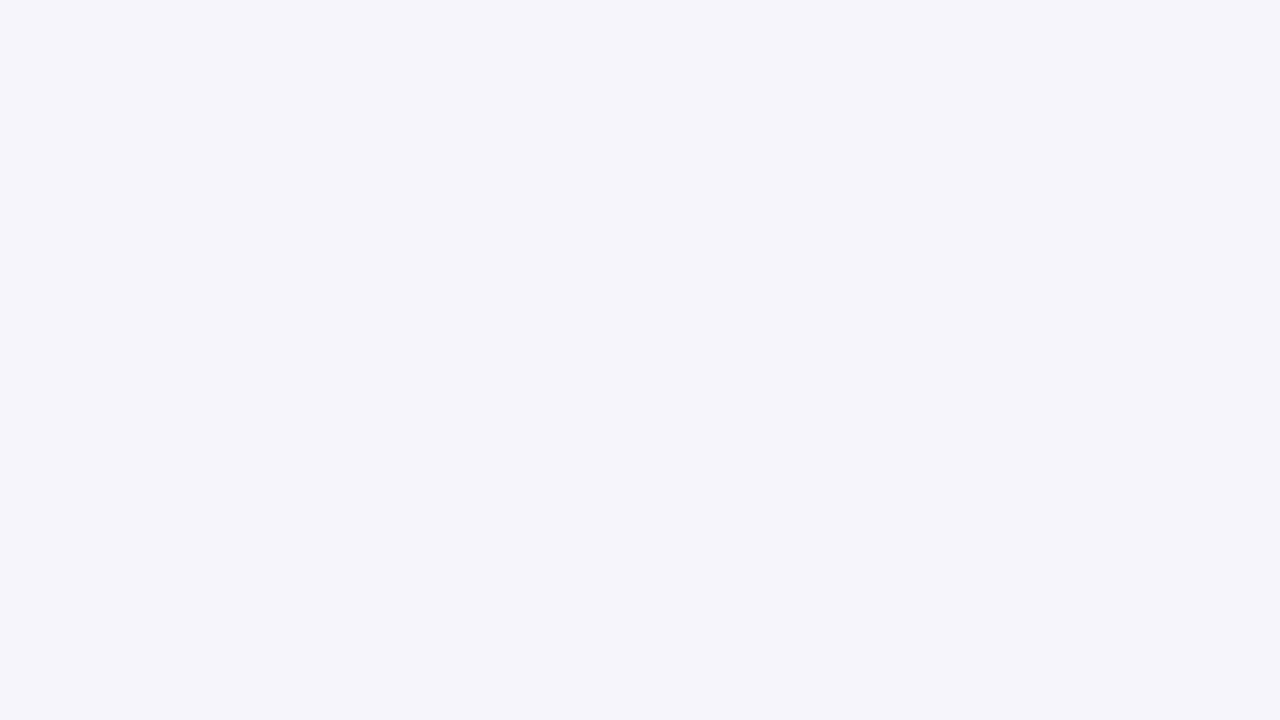

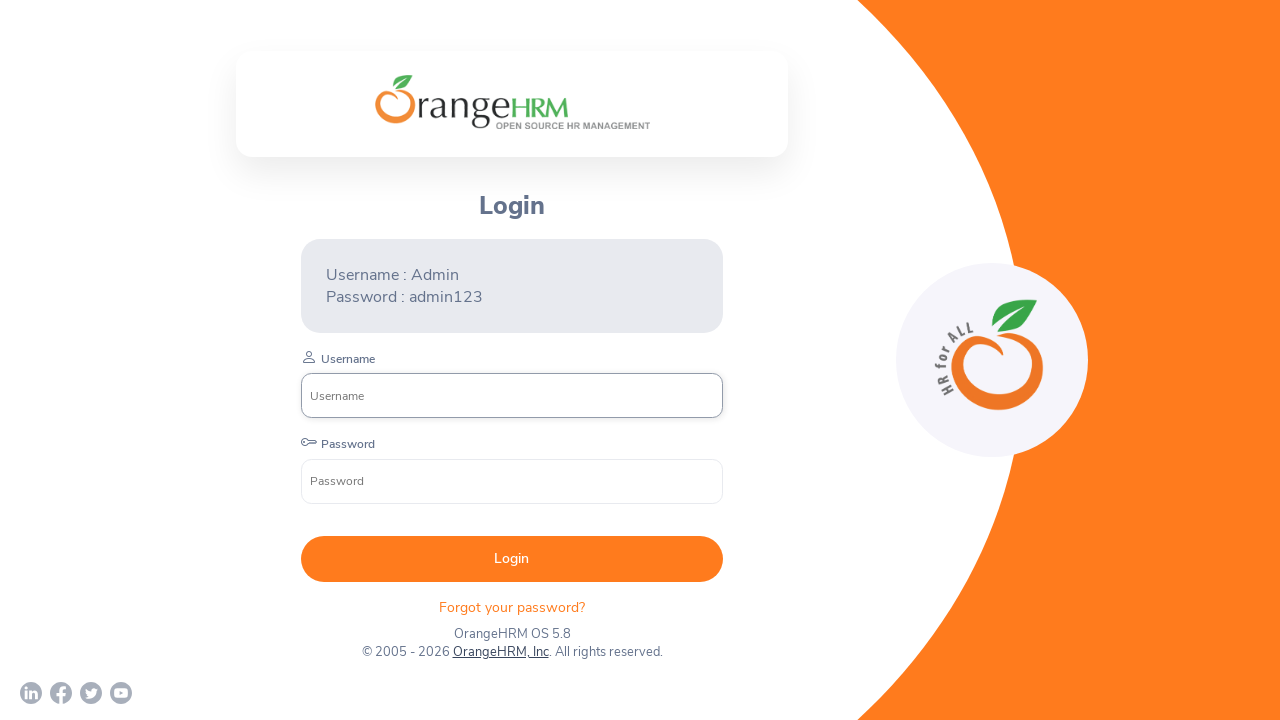